Tests selecting last two checkboxes and then deselecting them

Starting URL: https://seleniumbase.io/demo_page

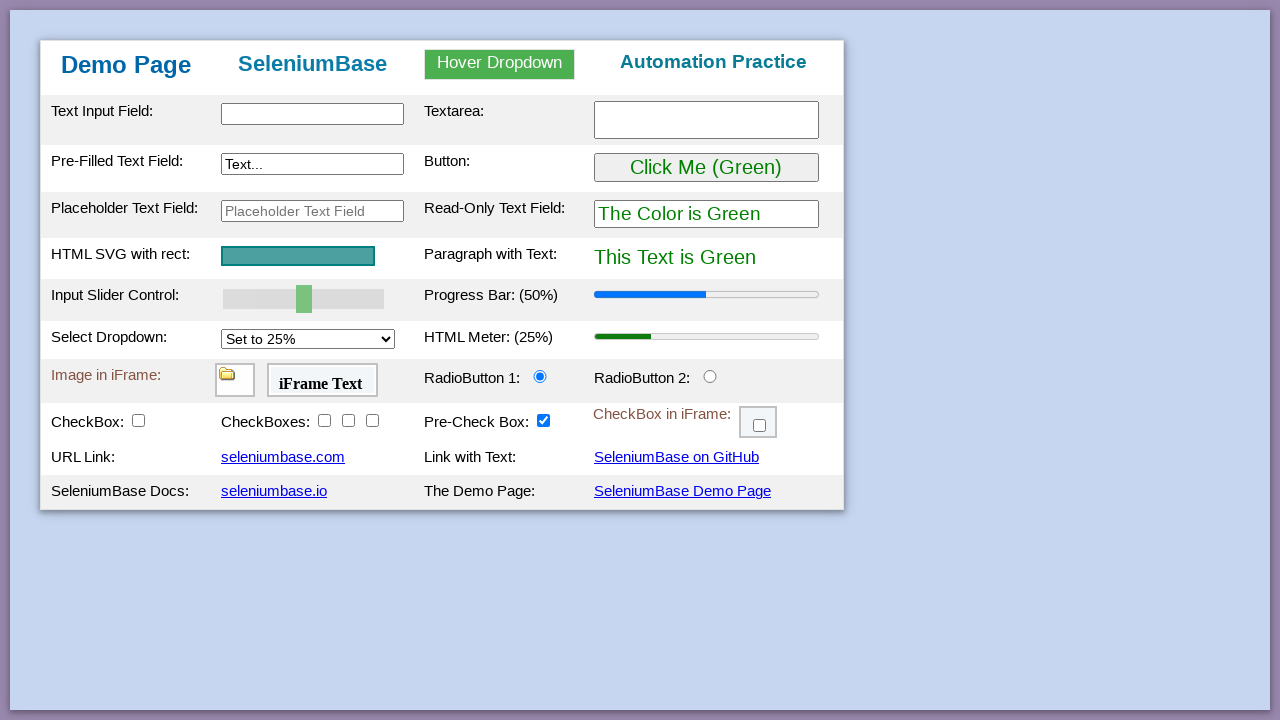

Navigated to demo page
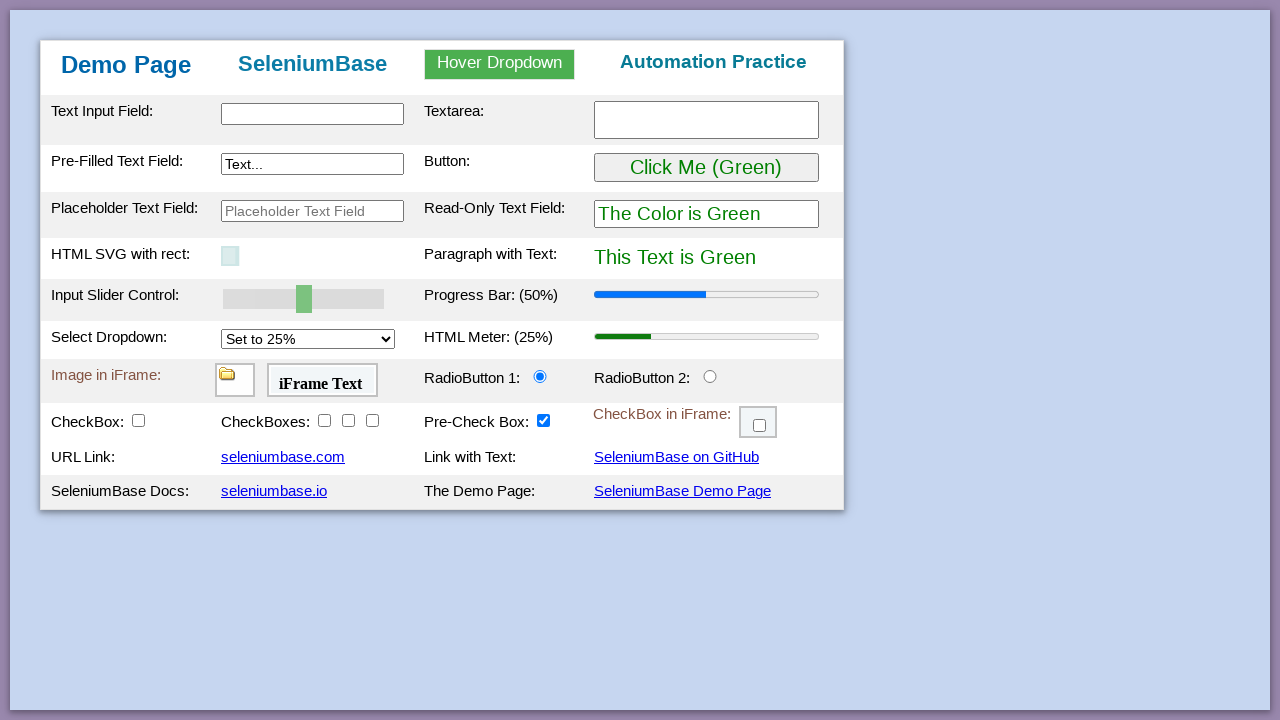

Located checkbox 3
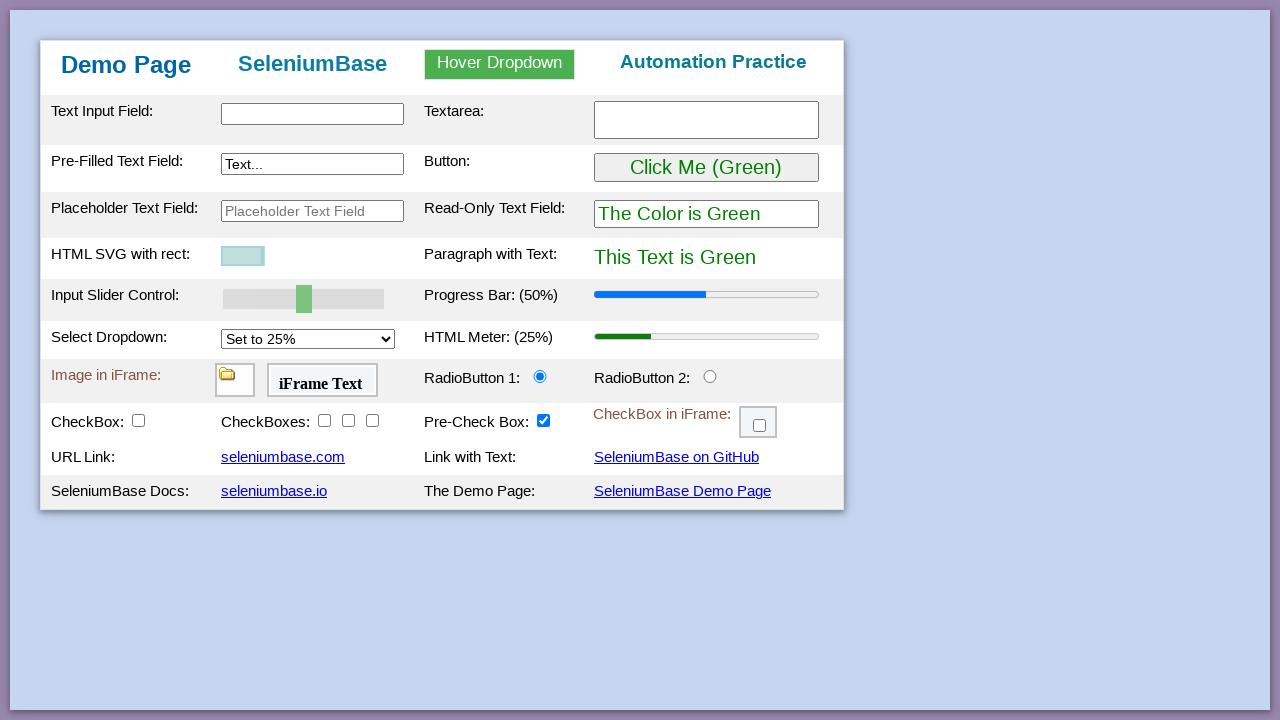

Located checkbox 4
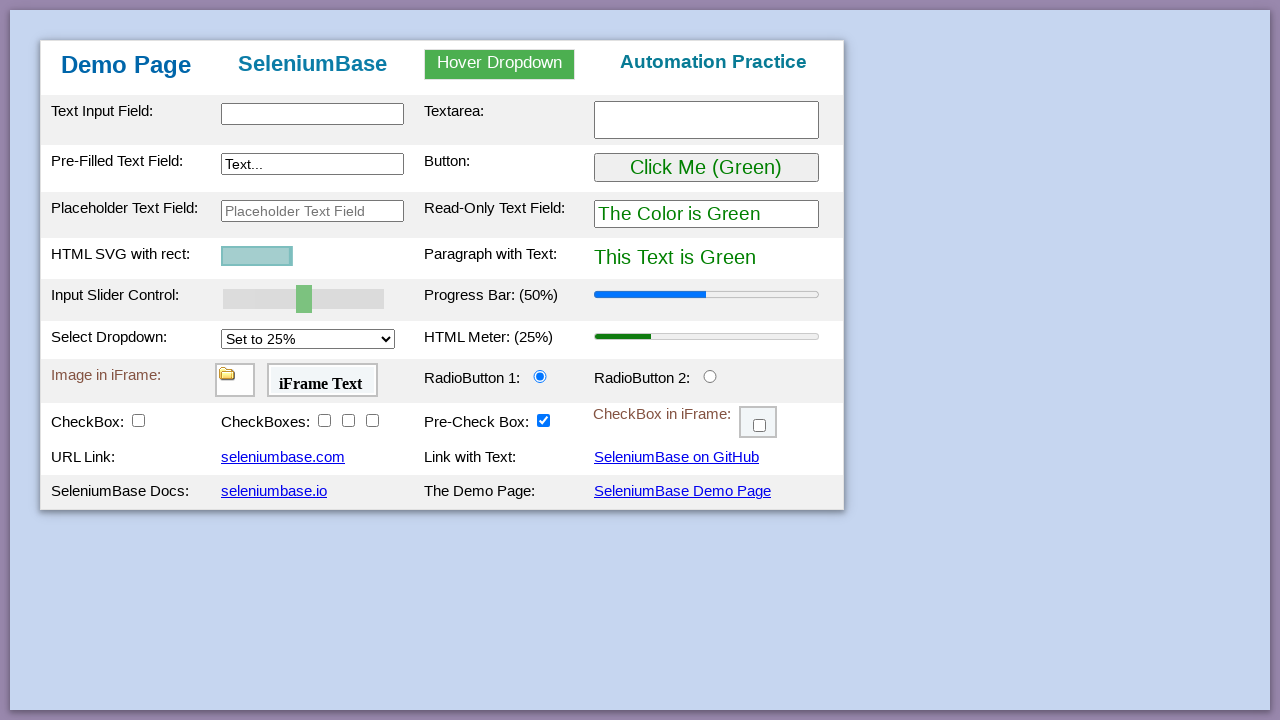

Selected checkbox 3 at (348, 420) on #checkBox3
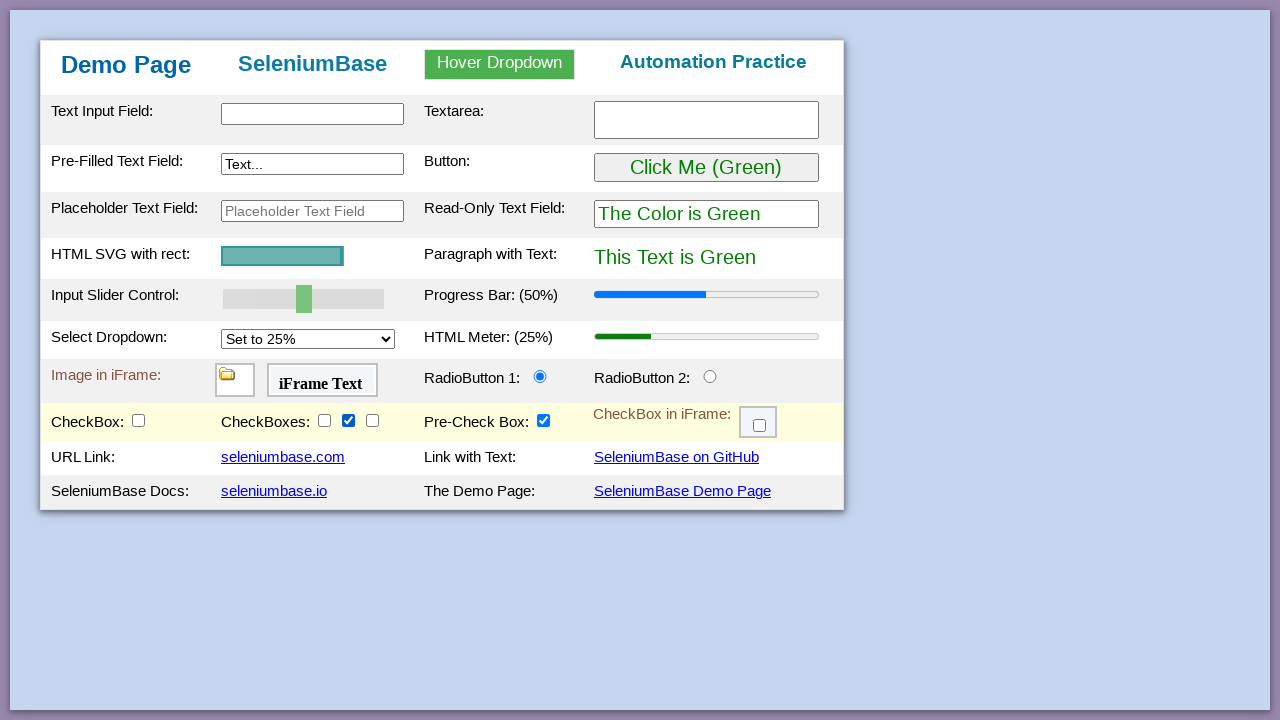

Selected checkbox 4 at (372, 420) on #checkBox4
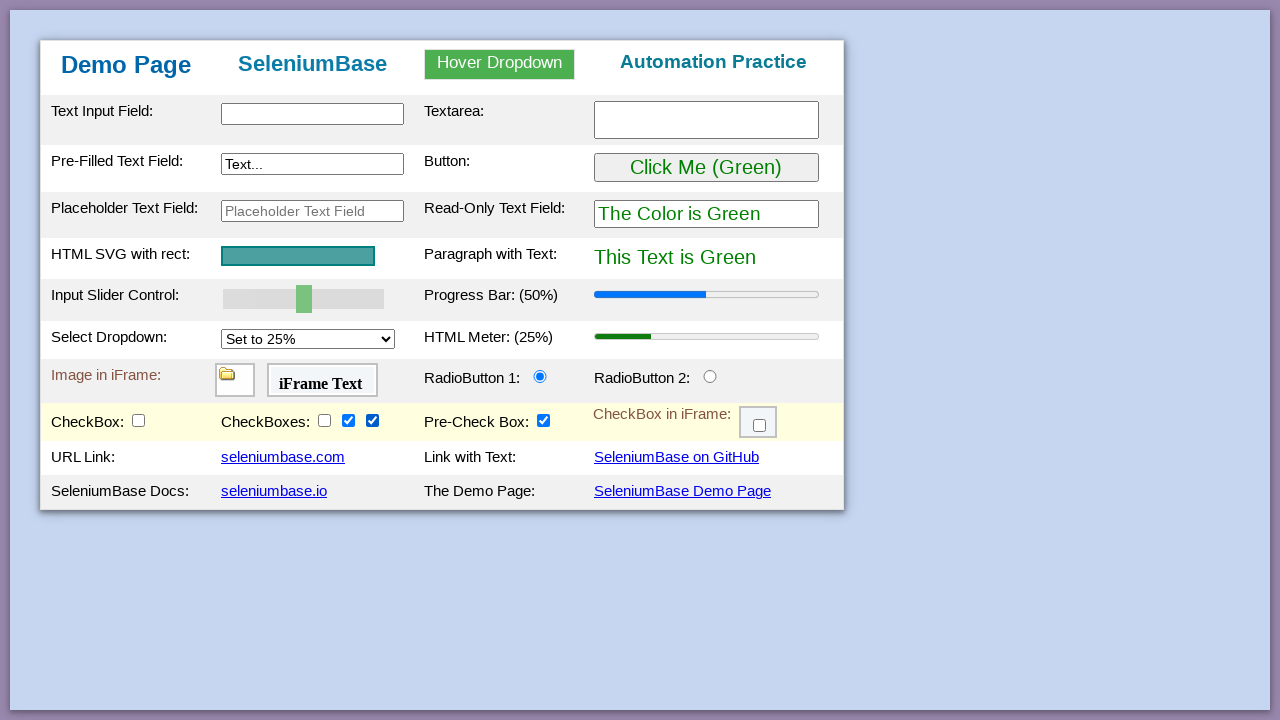

Deselected checkbox 3 at (348, 420) on #checkBox3
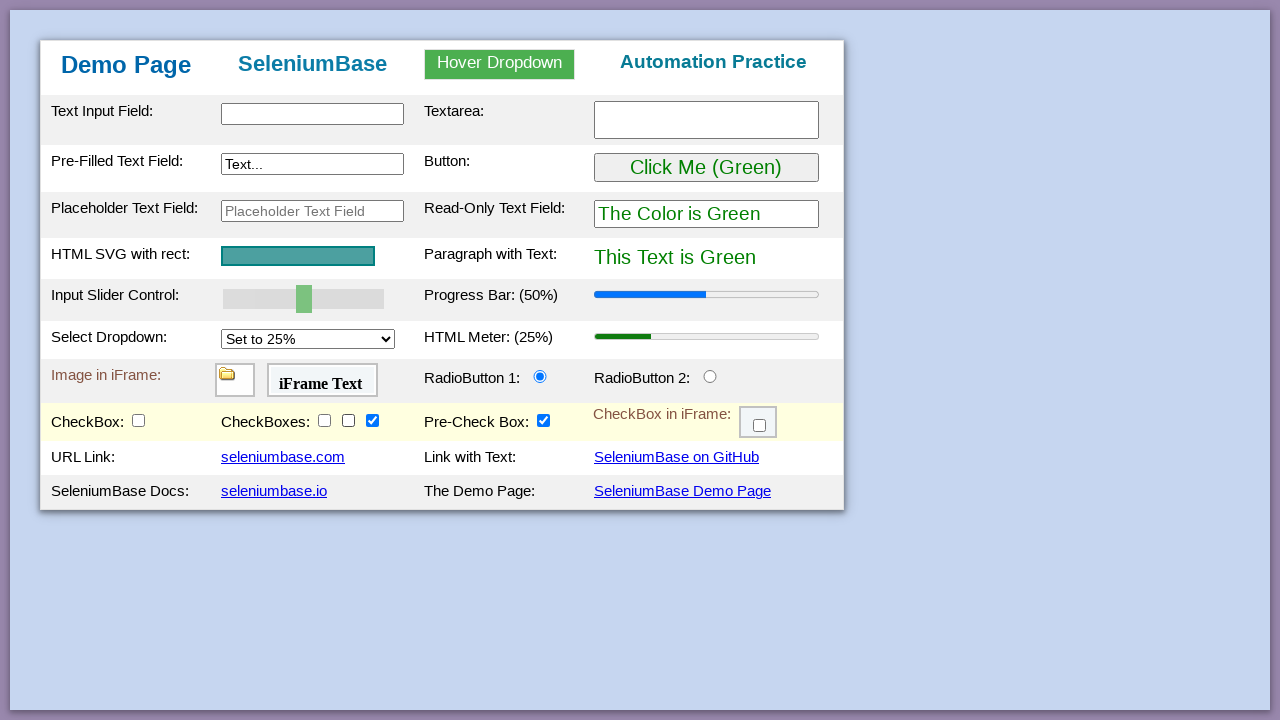

Deselected checkbox 4 at (372, 420) on #checkBox4
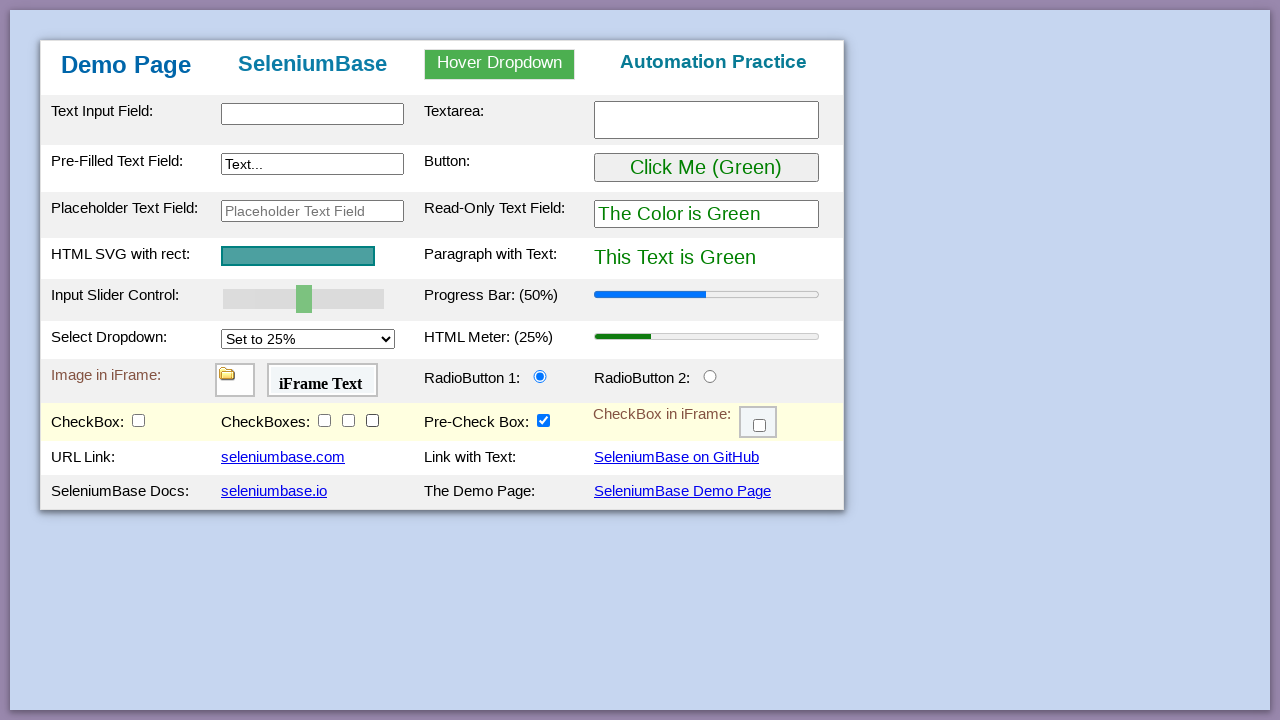

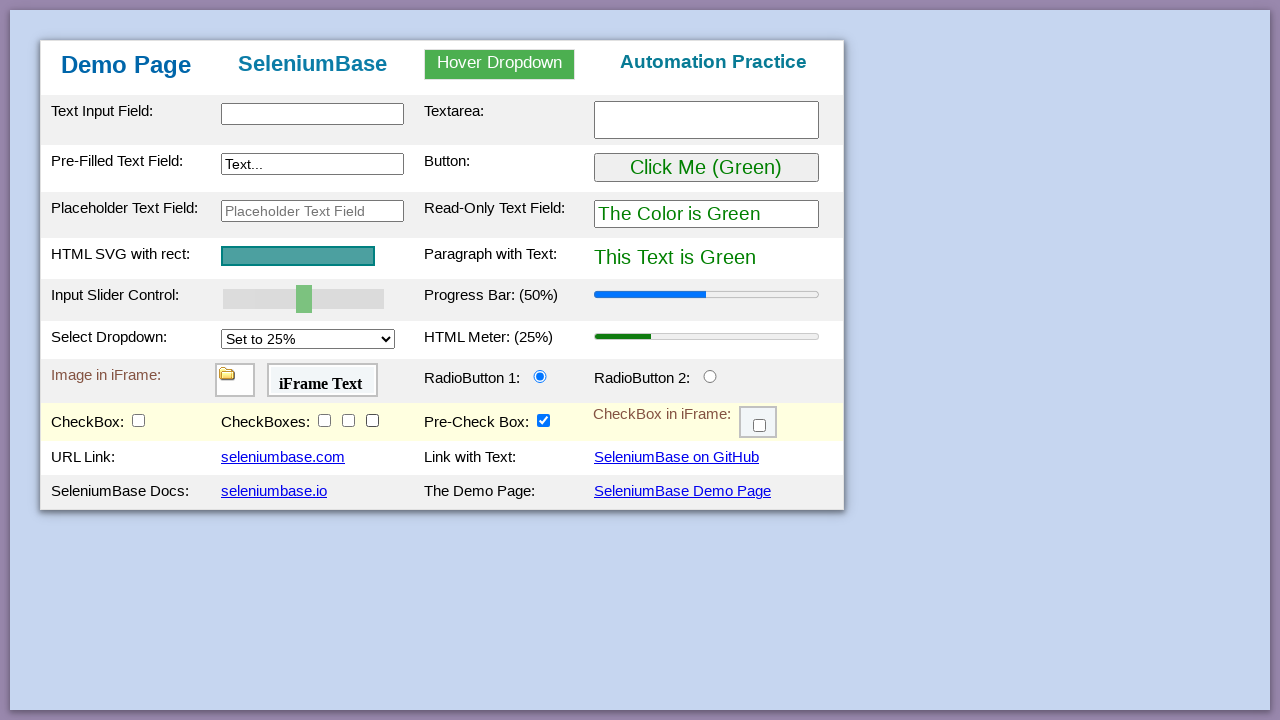